Tests A/B test opt-out functionality by visiting the split testing page, adding an opt-out cookie, refreshing, and verifying the page shows "No A/B Test" heading

Starting URL: http://the-internet.herokuapp.com/abtest

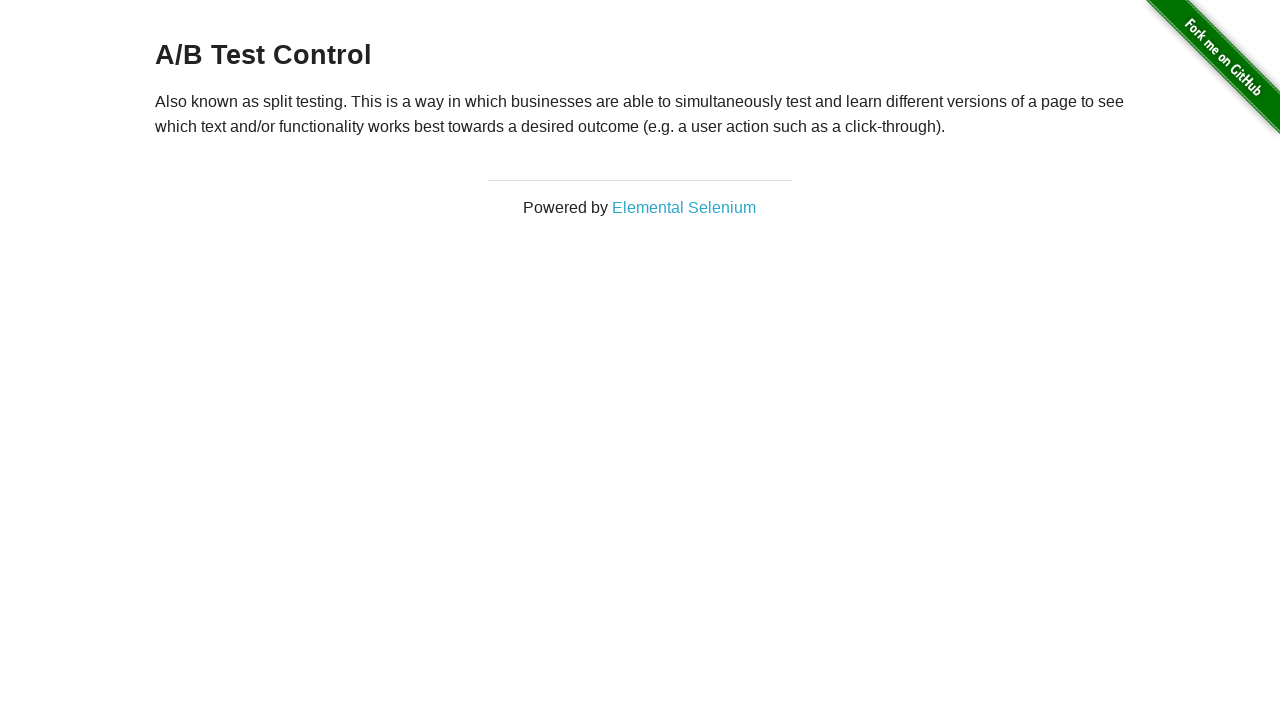

Navigated to A/B test page
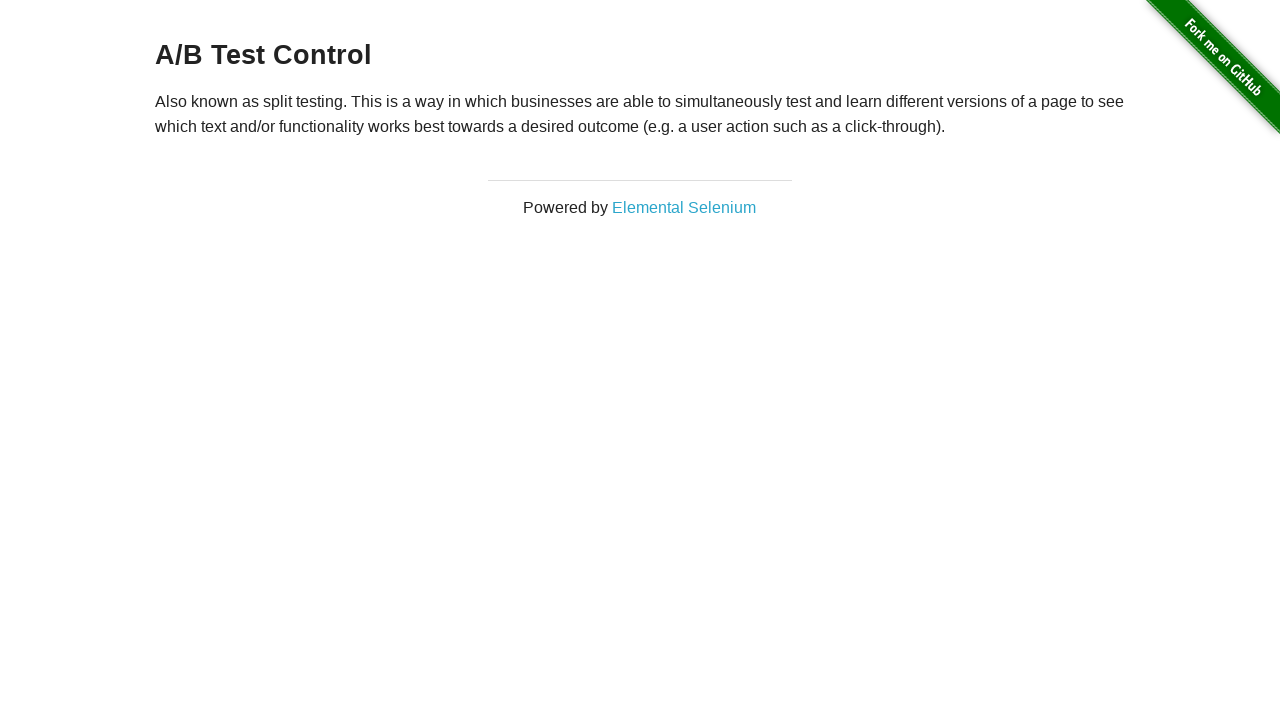

Retrieved initial heading text from page
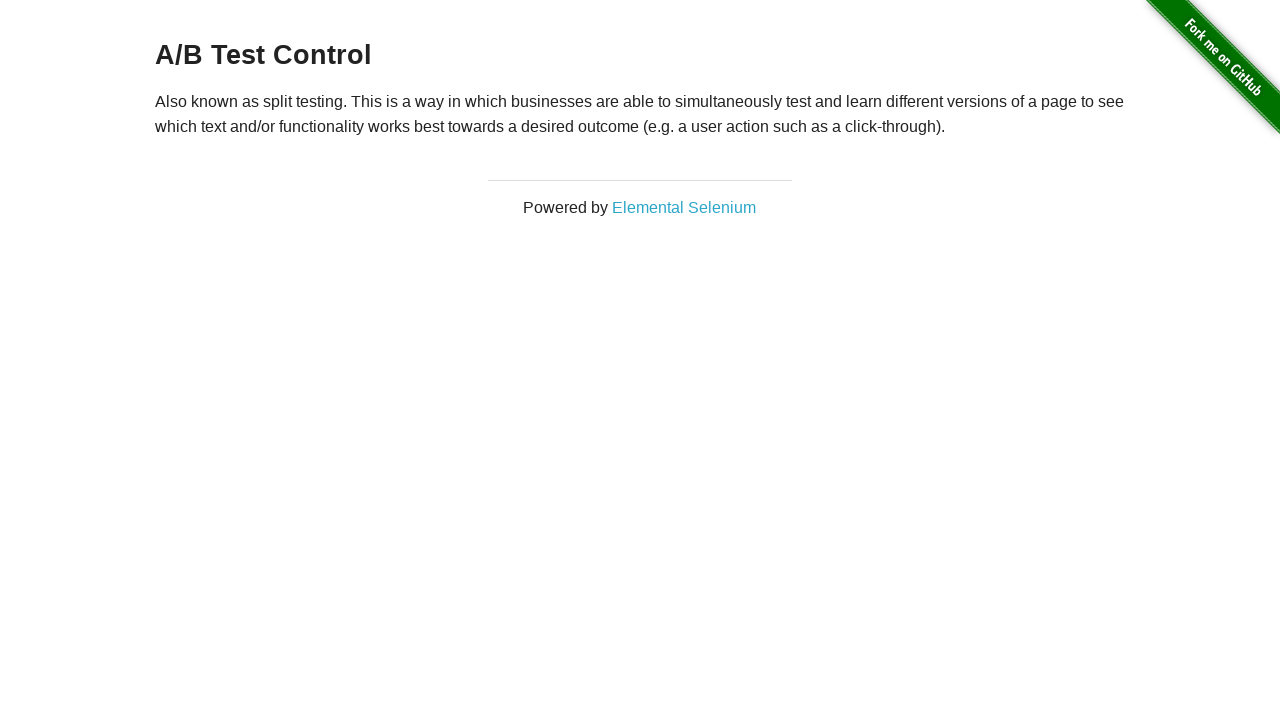

Added optimizelyOptOut cookie to context
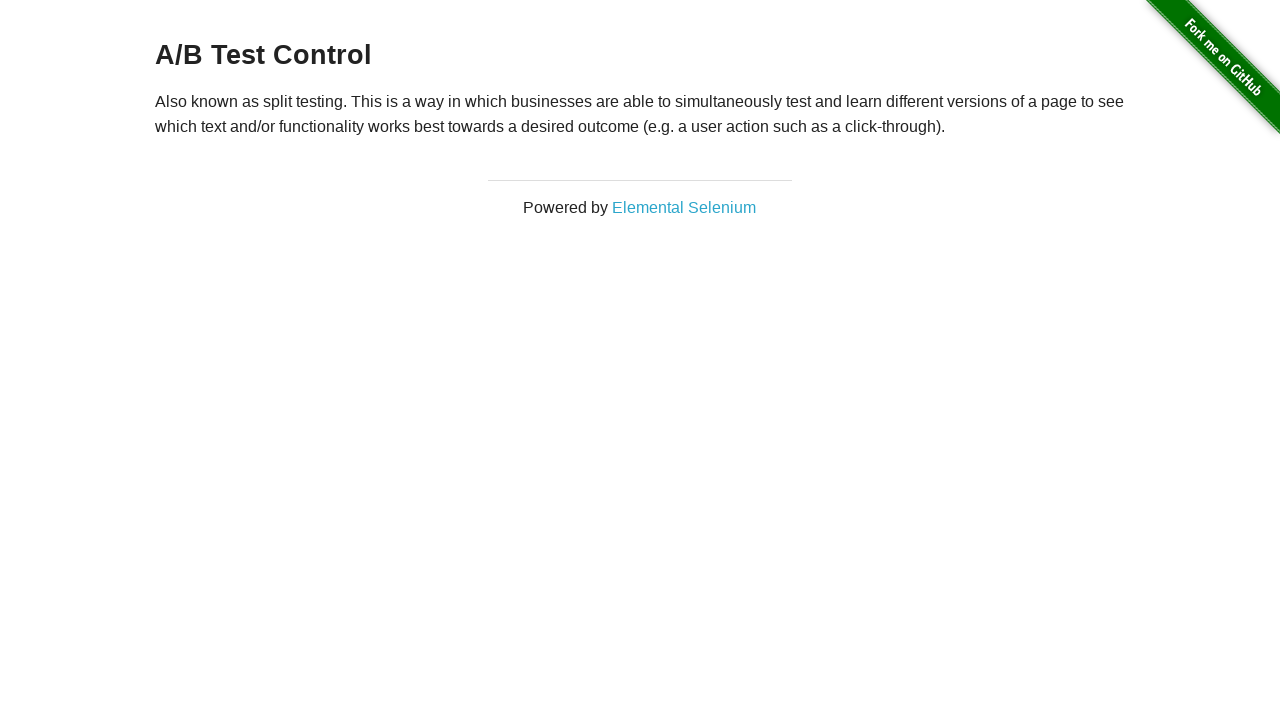

Reloaded page after adding opt-out cookie
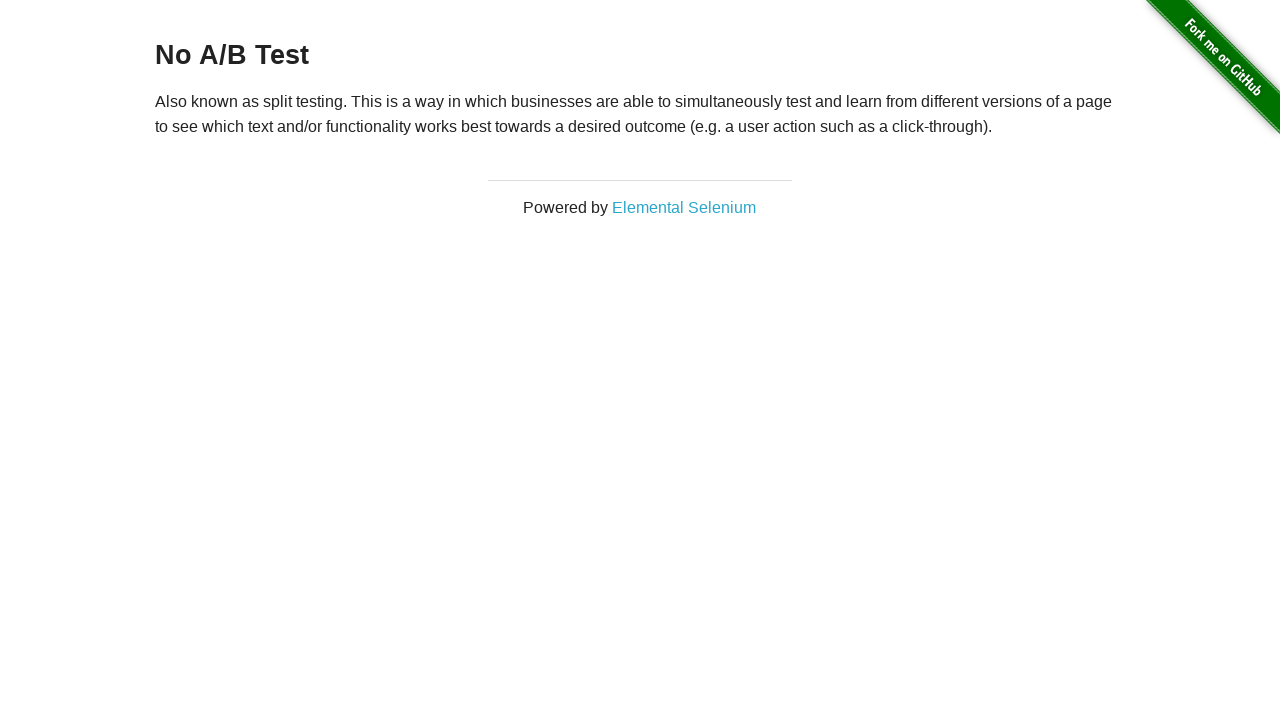

Retrieved heading text after page reload
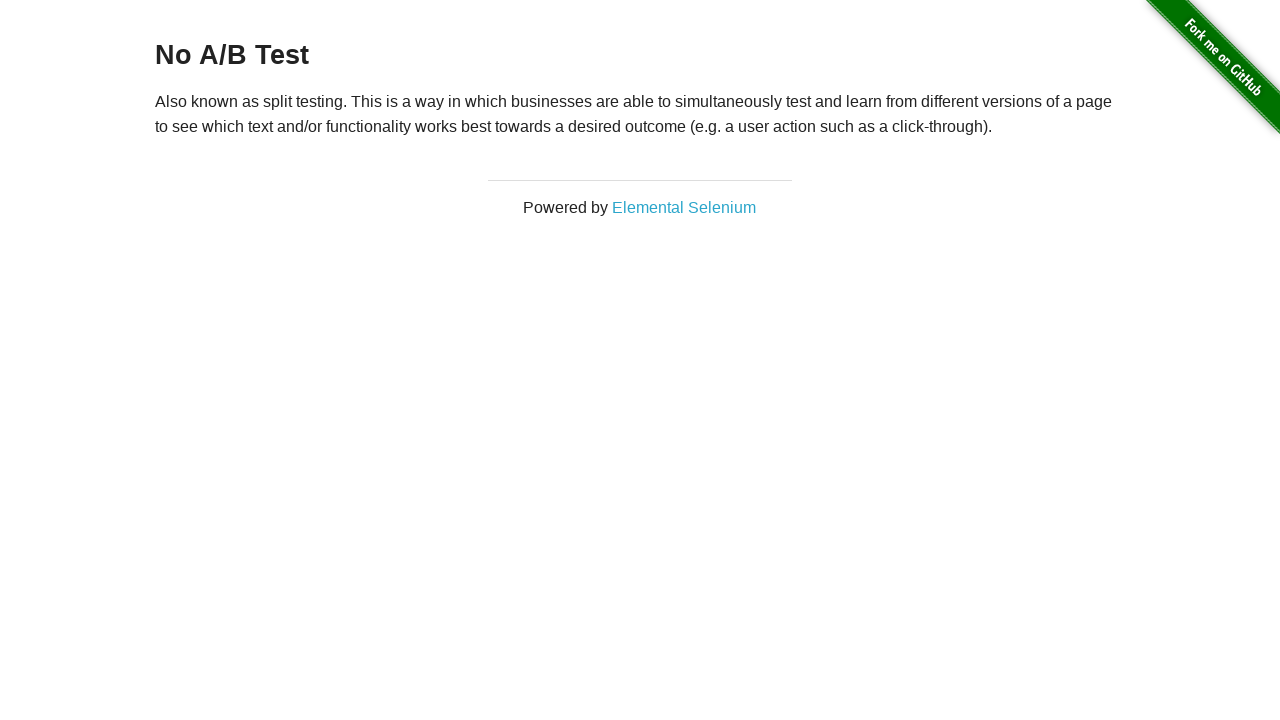

Verified page shows 'No A/B Test' heading - opt-out successful
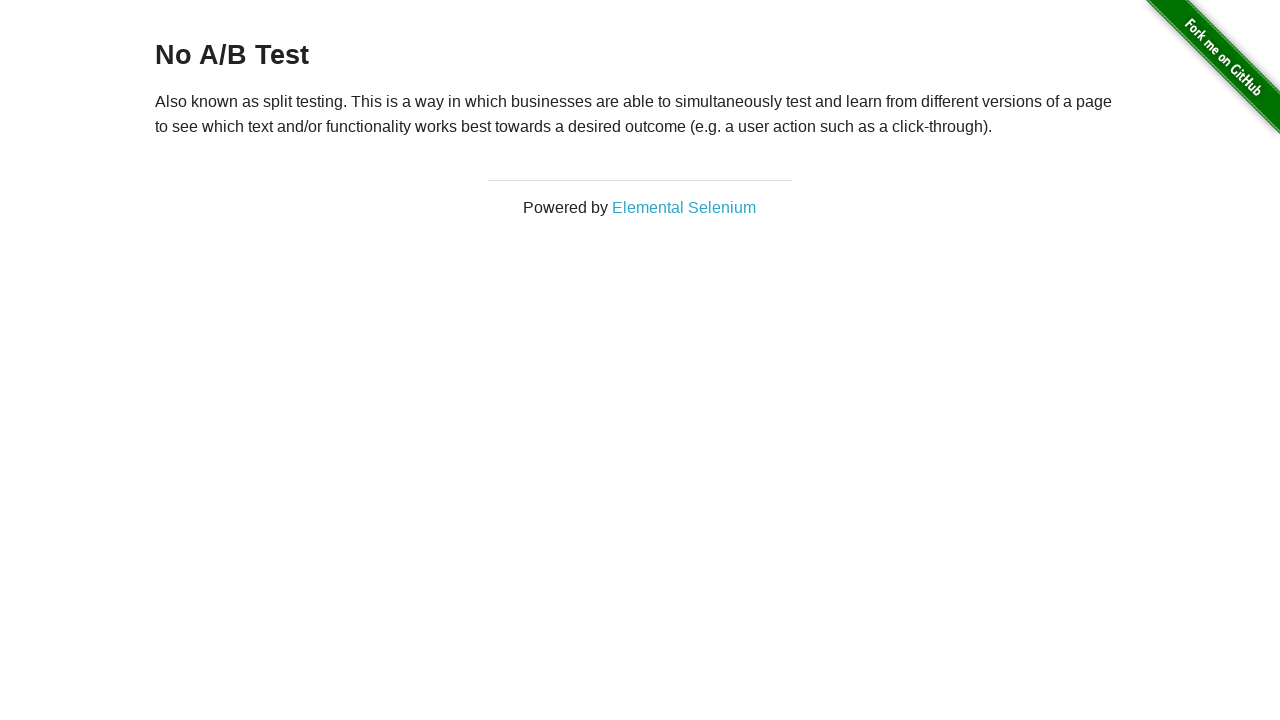

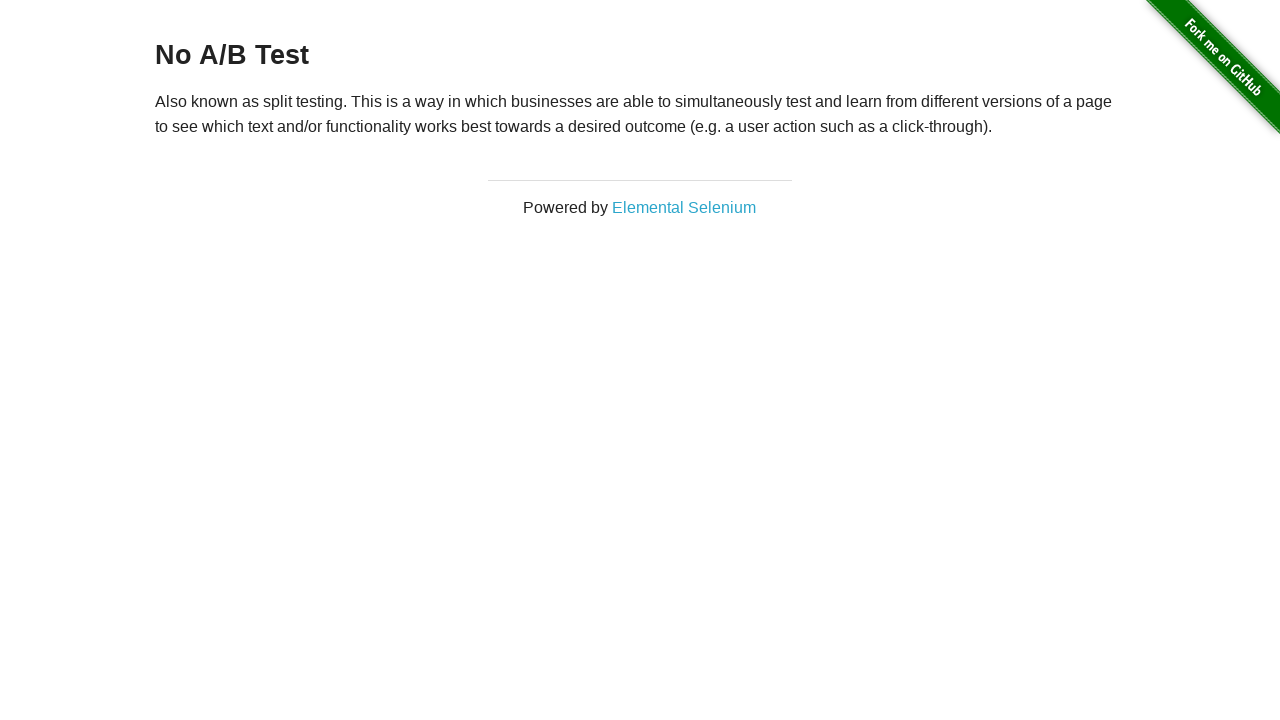